Tests clearing the complete state of all items by checking and unchecking toggle all

Starting URL: https://demo.playwright.dev/todomvc

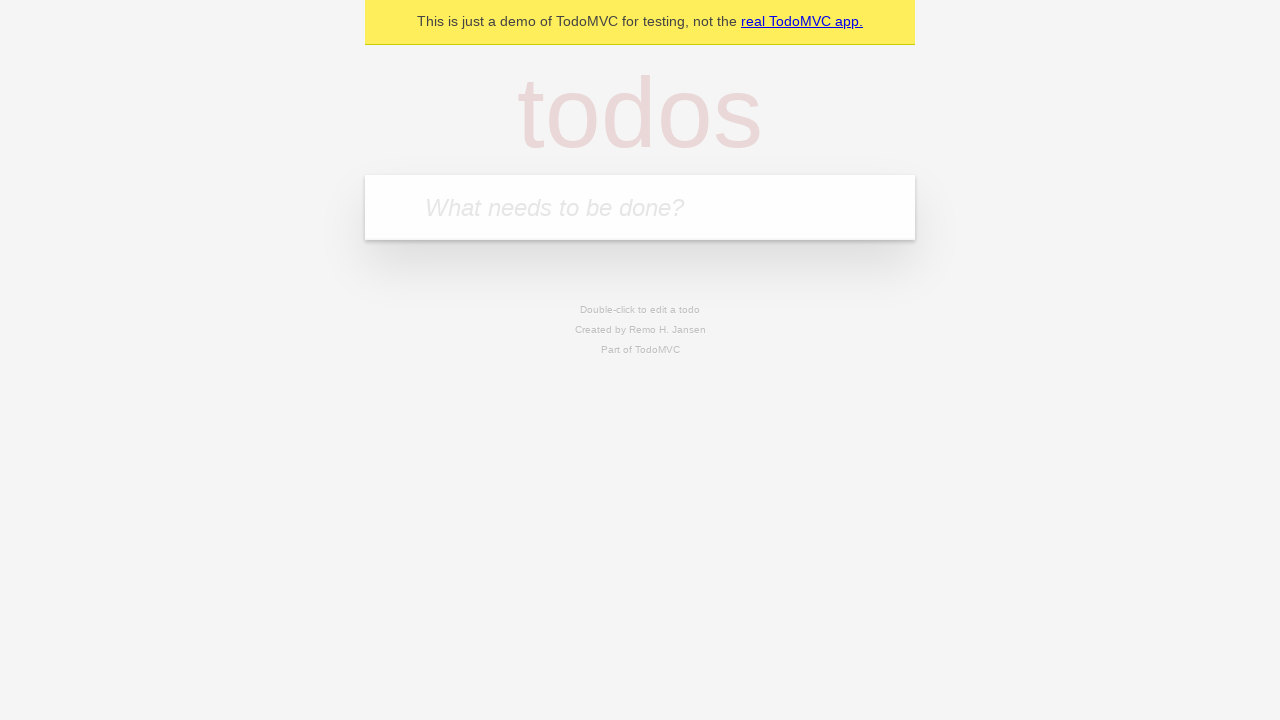

Filled todo input with 'buy some cheese' on internal:attr=[placeholder="What needs to be done?"i]
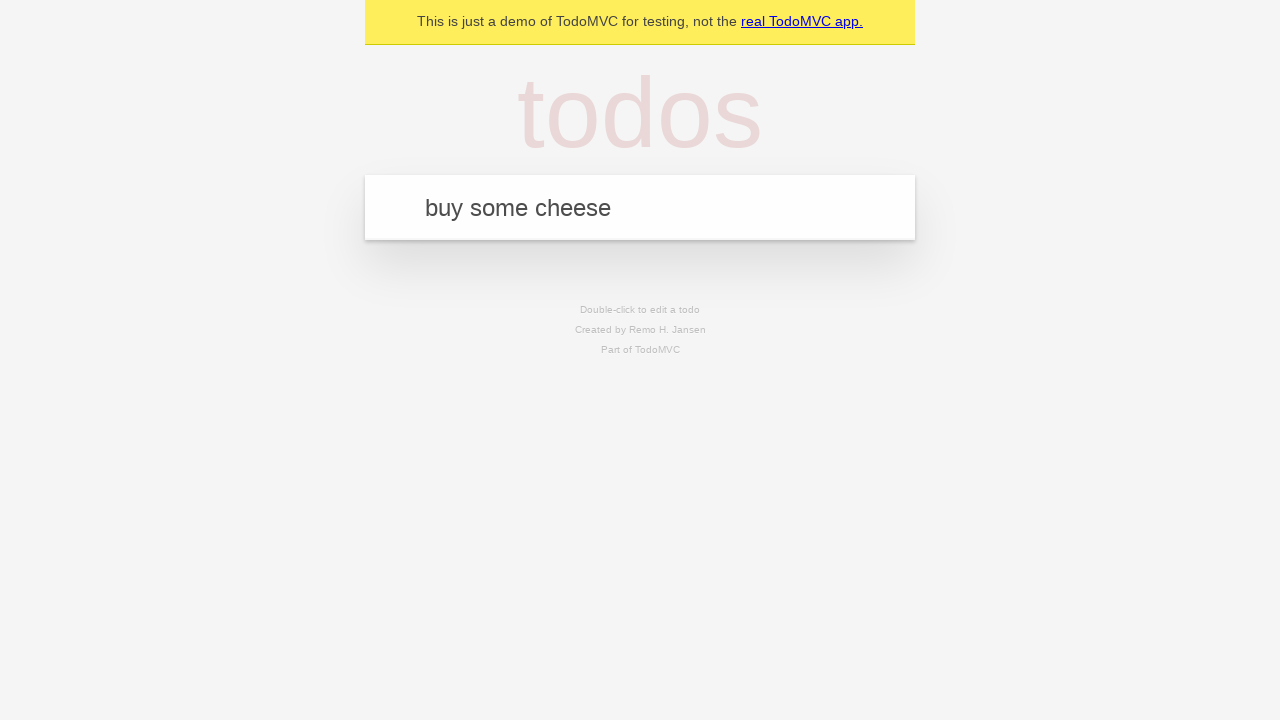

Pressed Enter to add first todo on internal:attr=[placeholder="What needs to be done?"i]
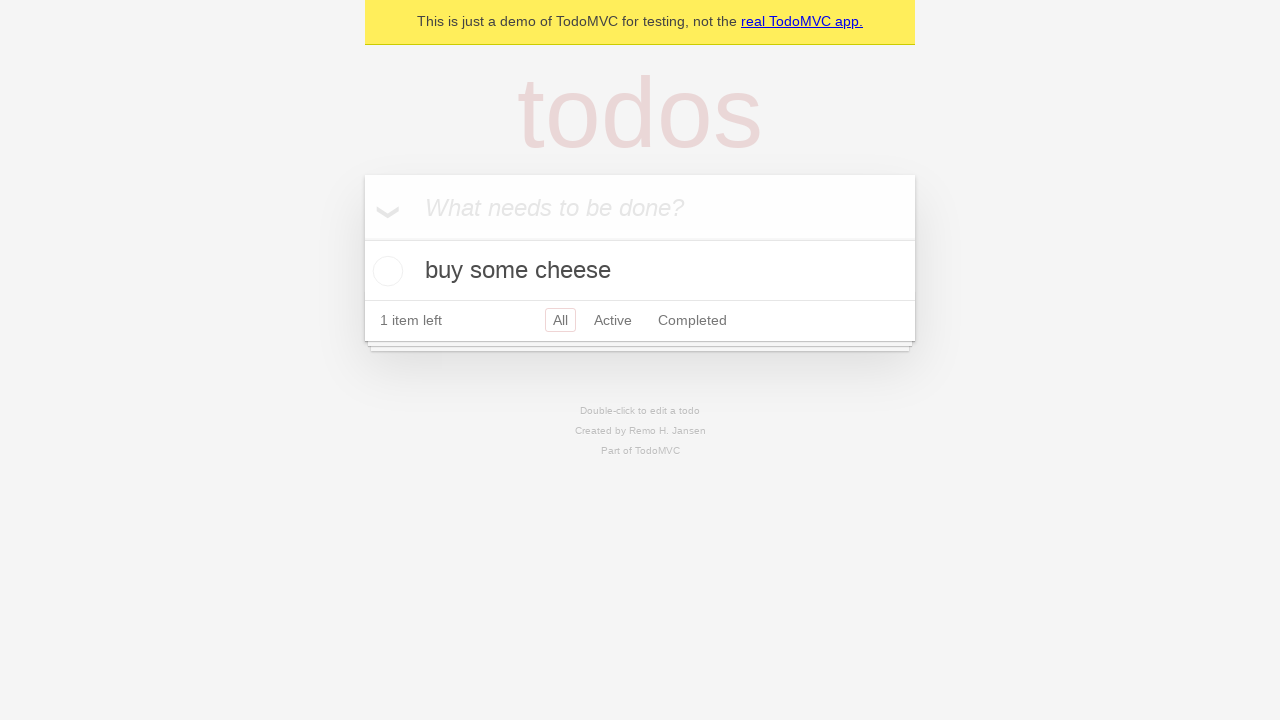

Filled todo input with 'feed the cat' on internal:attr=[placeholder="What needs to be done?"i]
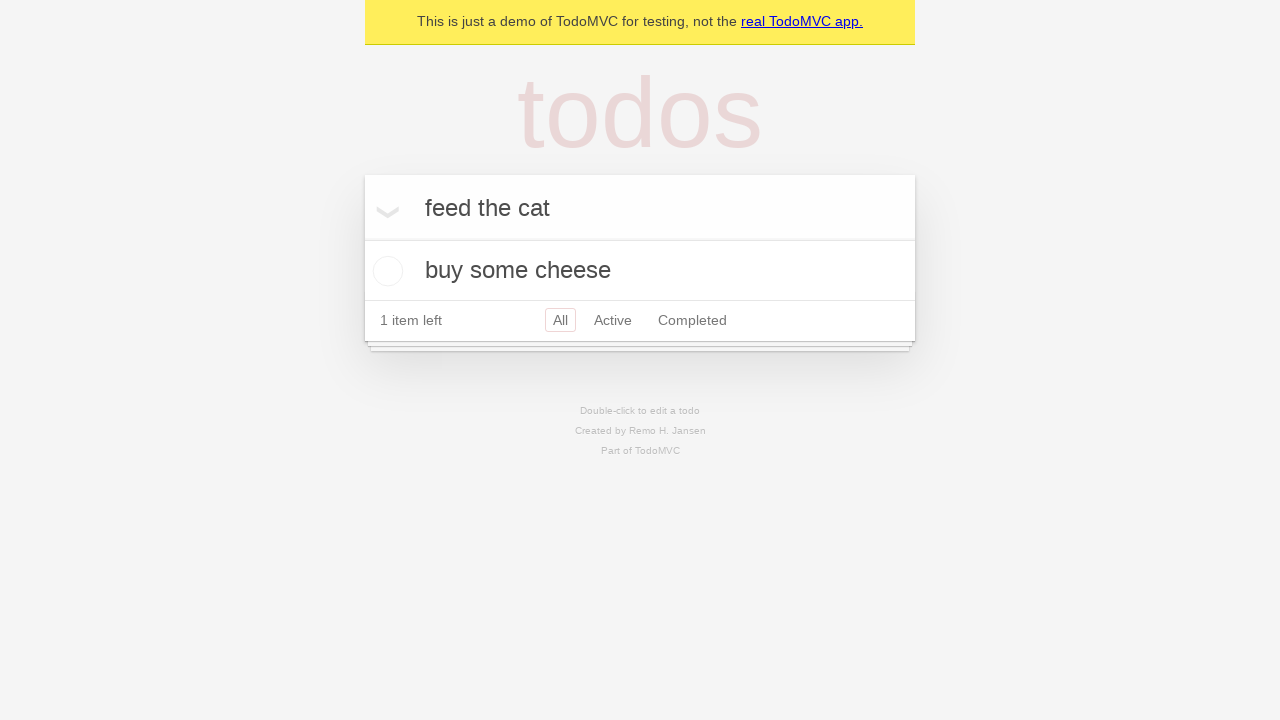

Pressed Enter to add second todo on internal:attr=[placeholder="What needs to be done?"i]
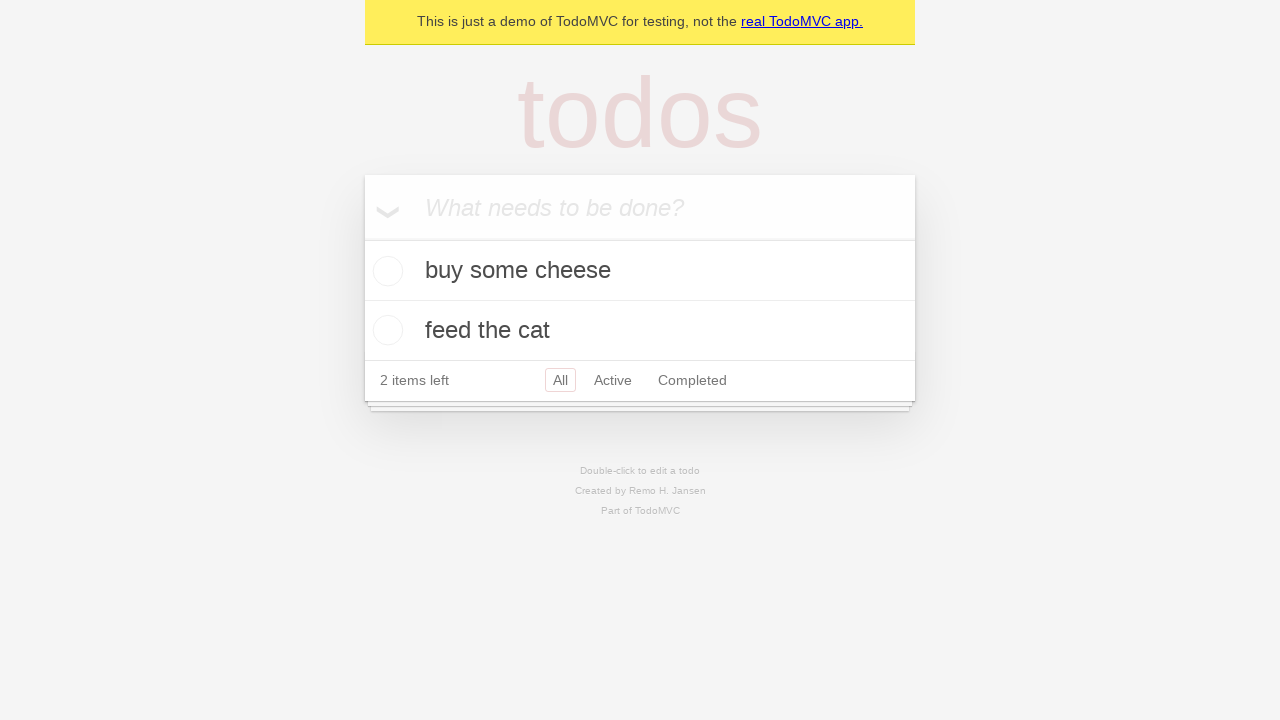

Filled todo input with 'book a doctors appointment' on internal:attr=[placeholder="What needs to be done?"i]
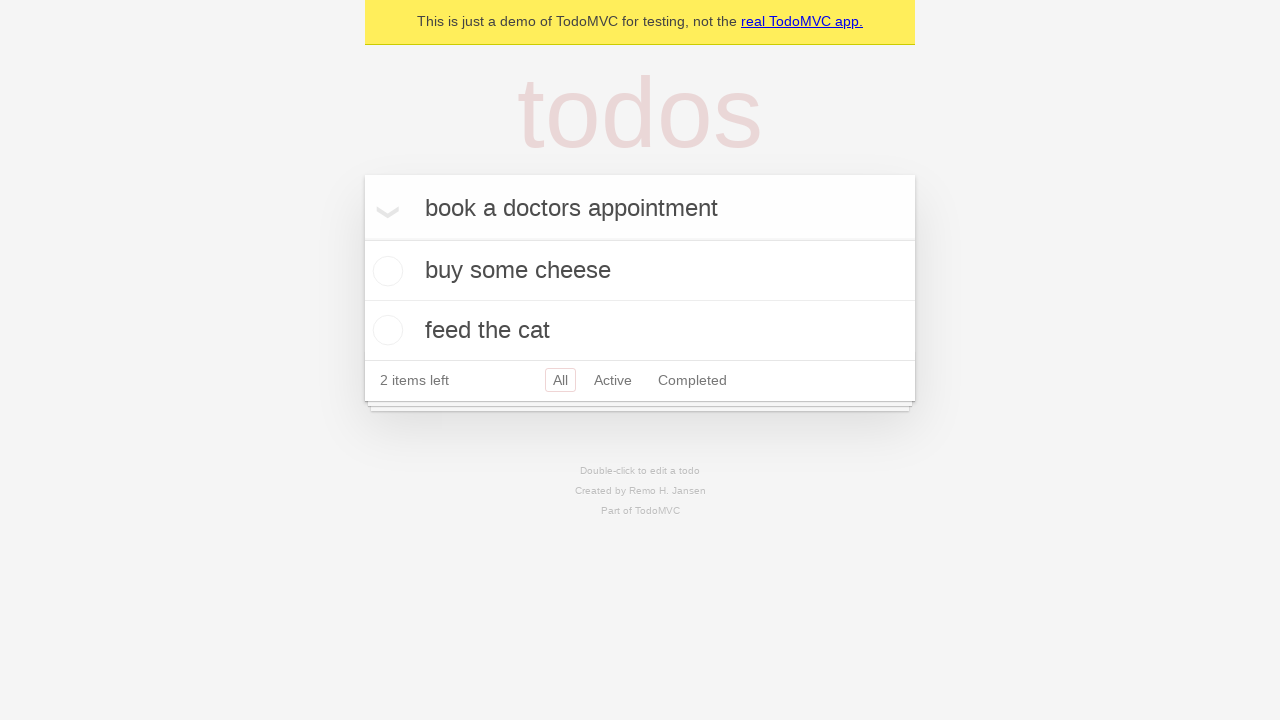

Pressed Enter to add third todo on internal:attr=[placeholder="What needs to be done?"i]
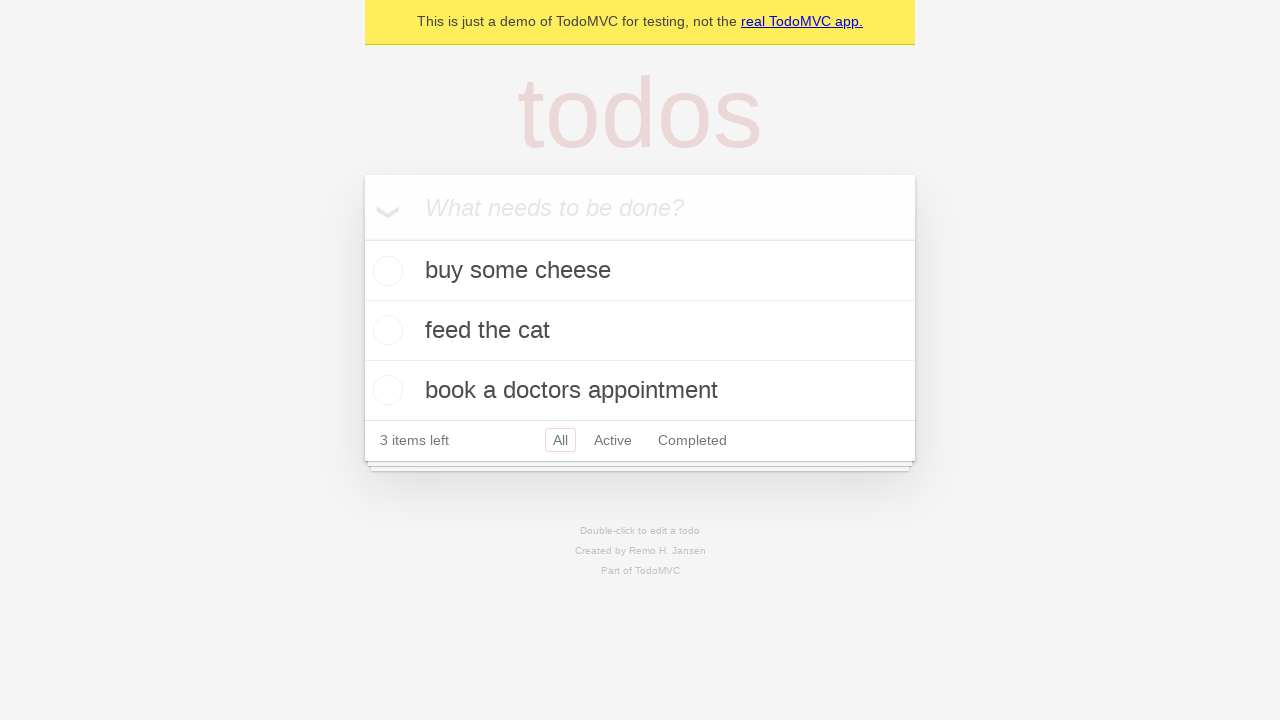

Checked toggle all to mark all todos as complete at (362, 238) on internal:label="Mark all as complete"i
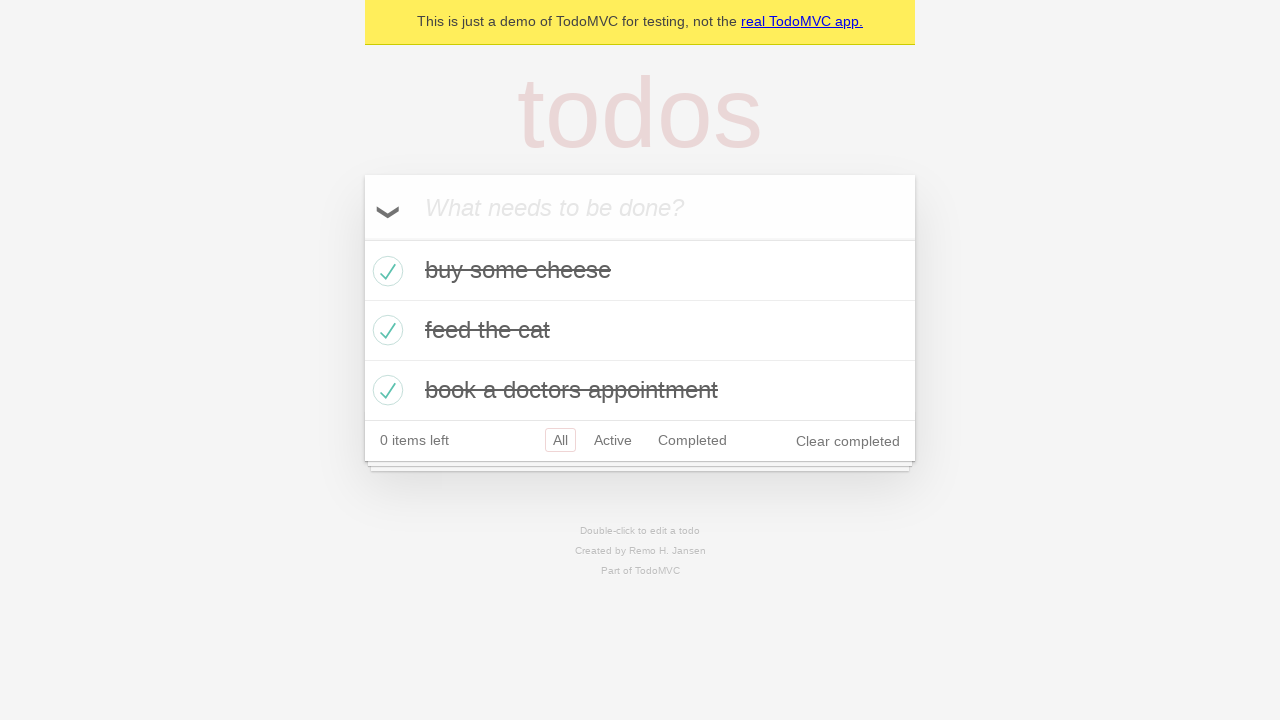

Unchecked toggle all to clear complete state of all todos at (362, 238) on internal:label="Mark all as complete"i
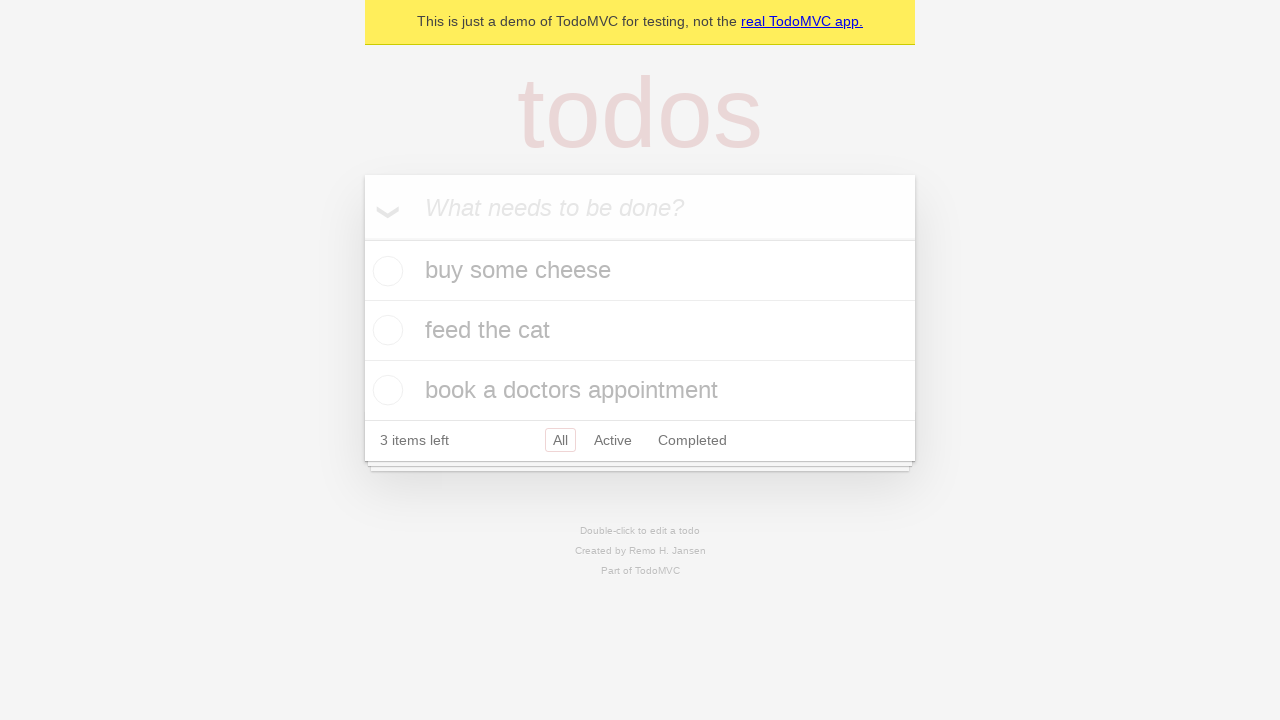

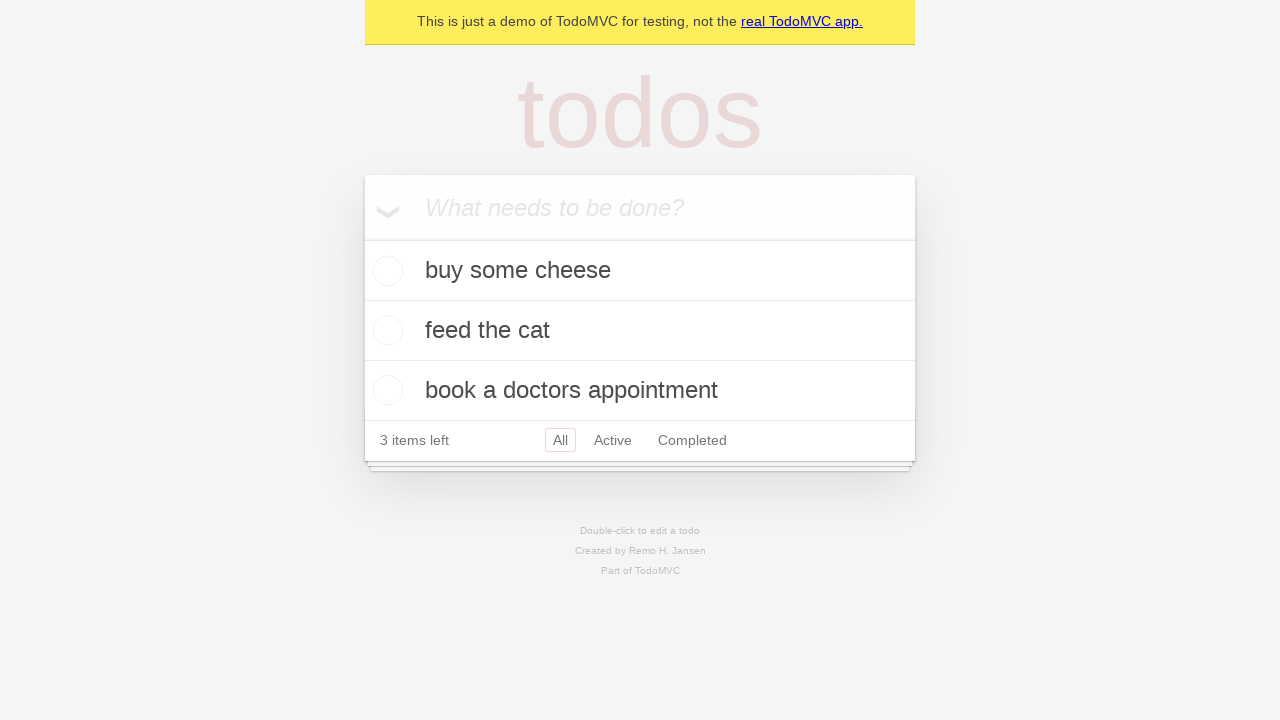